Tests dismissing a JavaScript confirm dialog by clicking a button that triggers a confirm, dismissing it, and verifying the cancel result

Starting URL: https://automationfc.github.io/basic-form/index.html

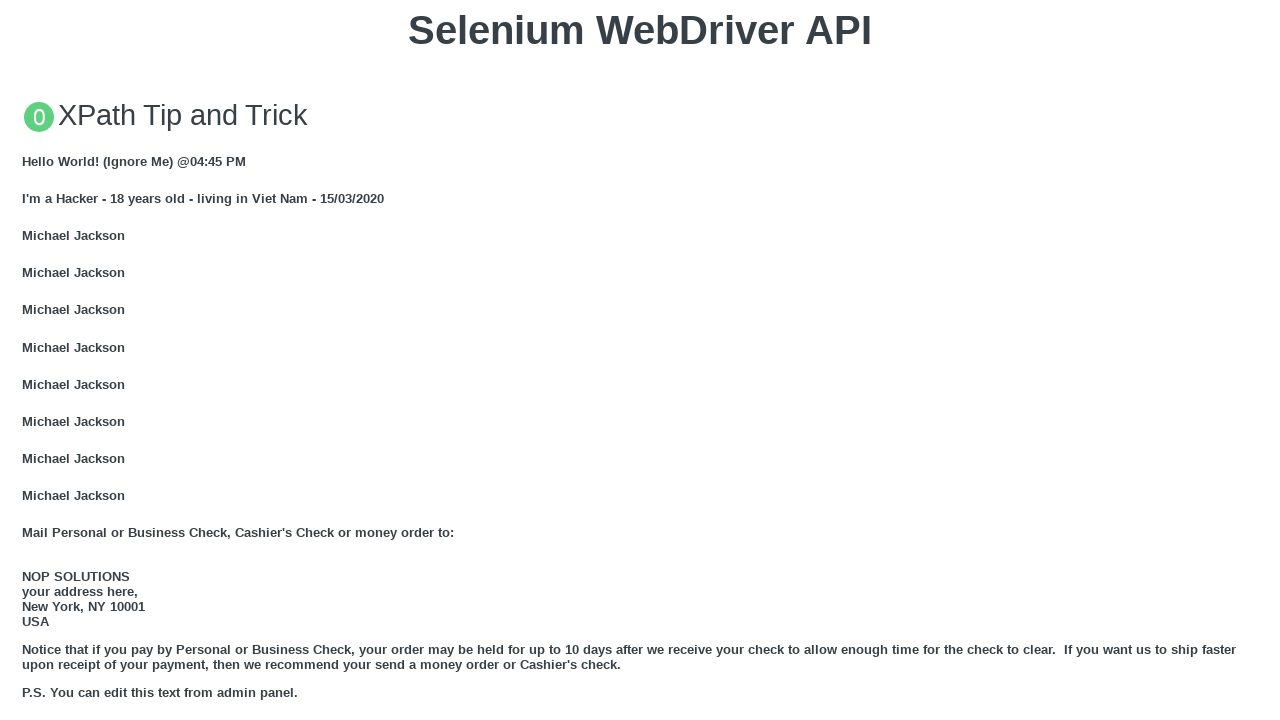

Set up dialog handler to dismiss confirm dialogs
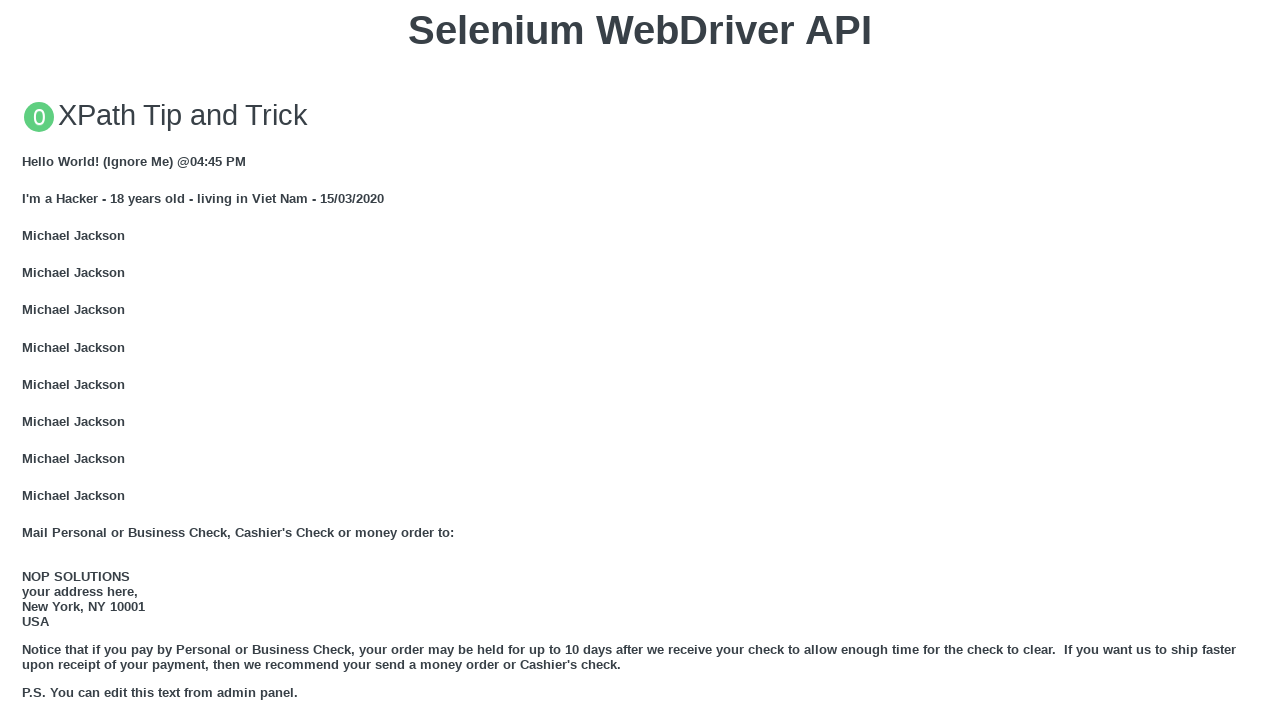

Clicked button to trigger JS Confirm dialog at (640, 360) on xpath=//button[text()='Click for JS Confirm']
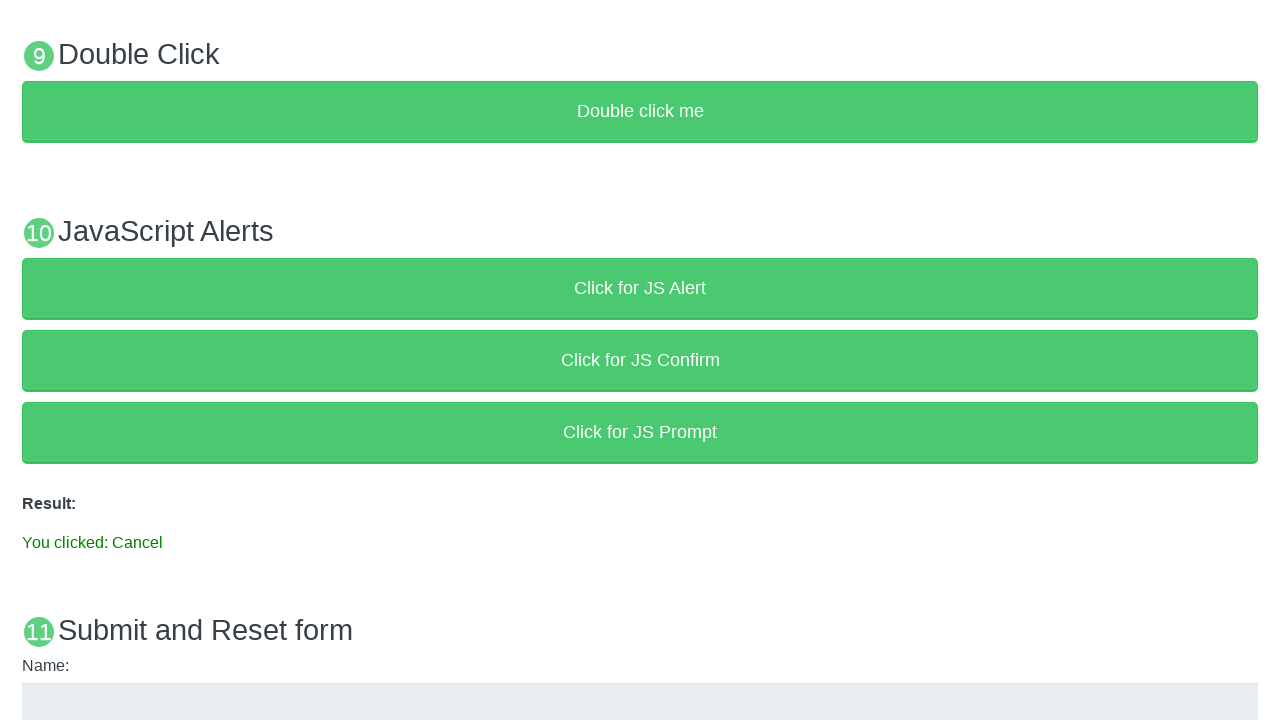

Confirmed that cancel result text appeared
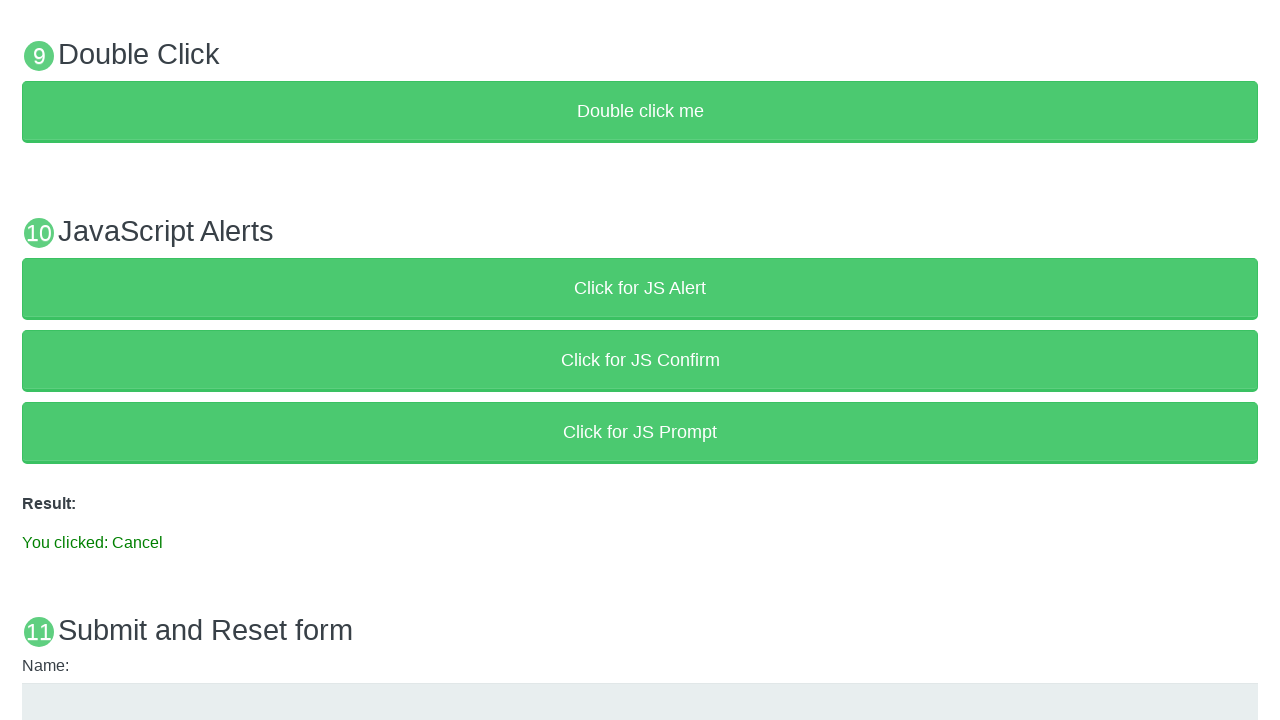

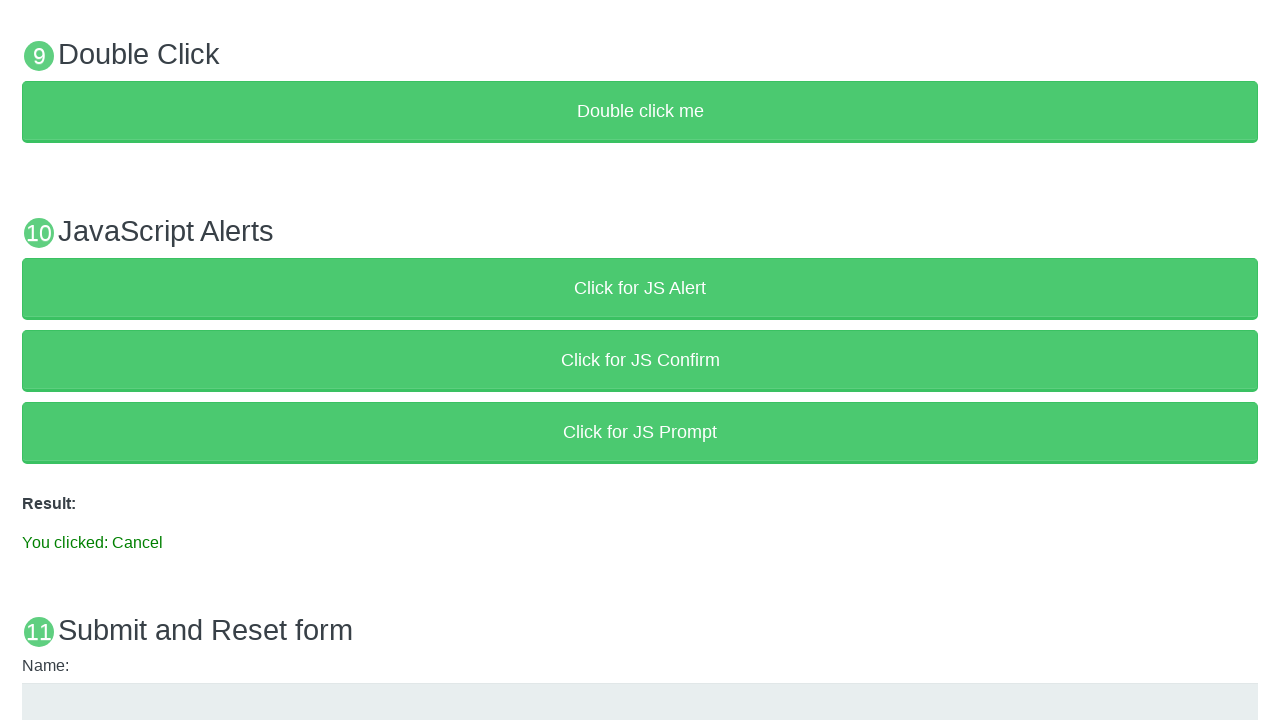